Tests dynamic element enabling by clicking a button that triggers a delayed enable of another button, then verifies the button becomes clickable

Starting URL: https://omayo.blogspot.com/

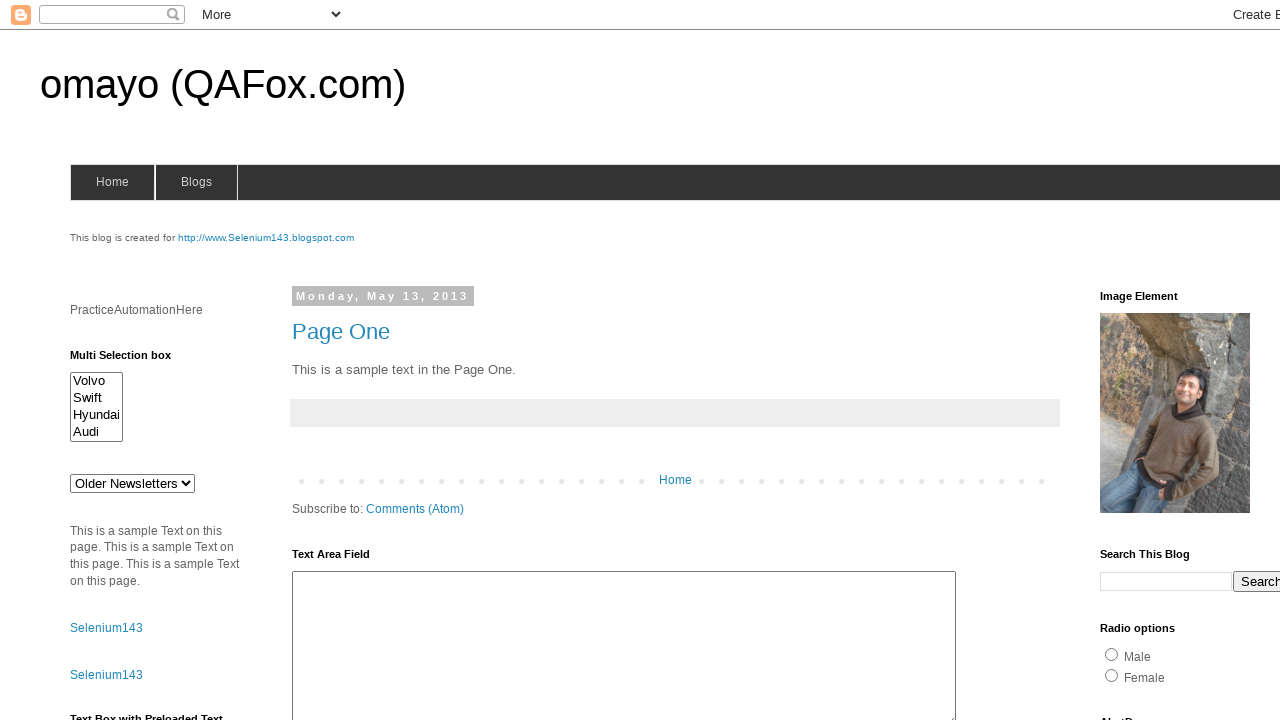

Clicked button that triggers delayed enable of target button at (109, 528) on xpath=//*[@id="HTML47"]/div[1]/button
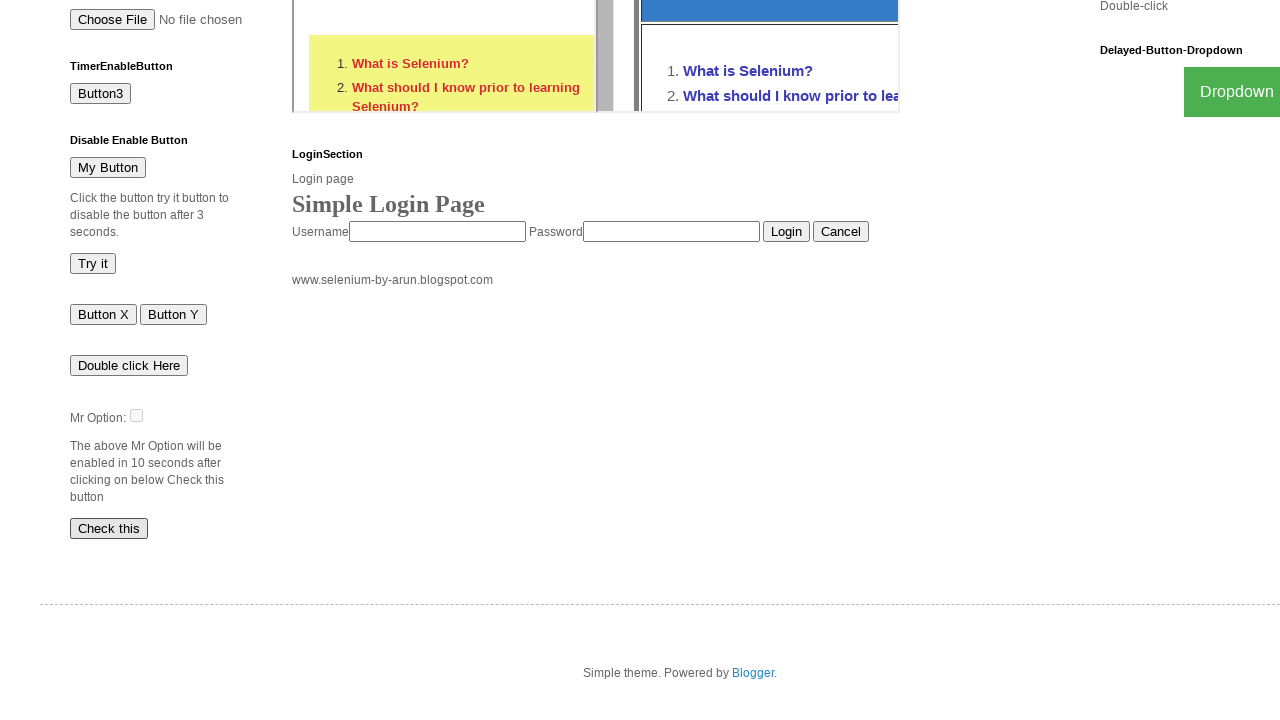

Waited for #dte button to become enabled
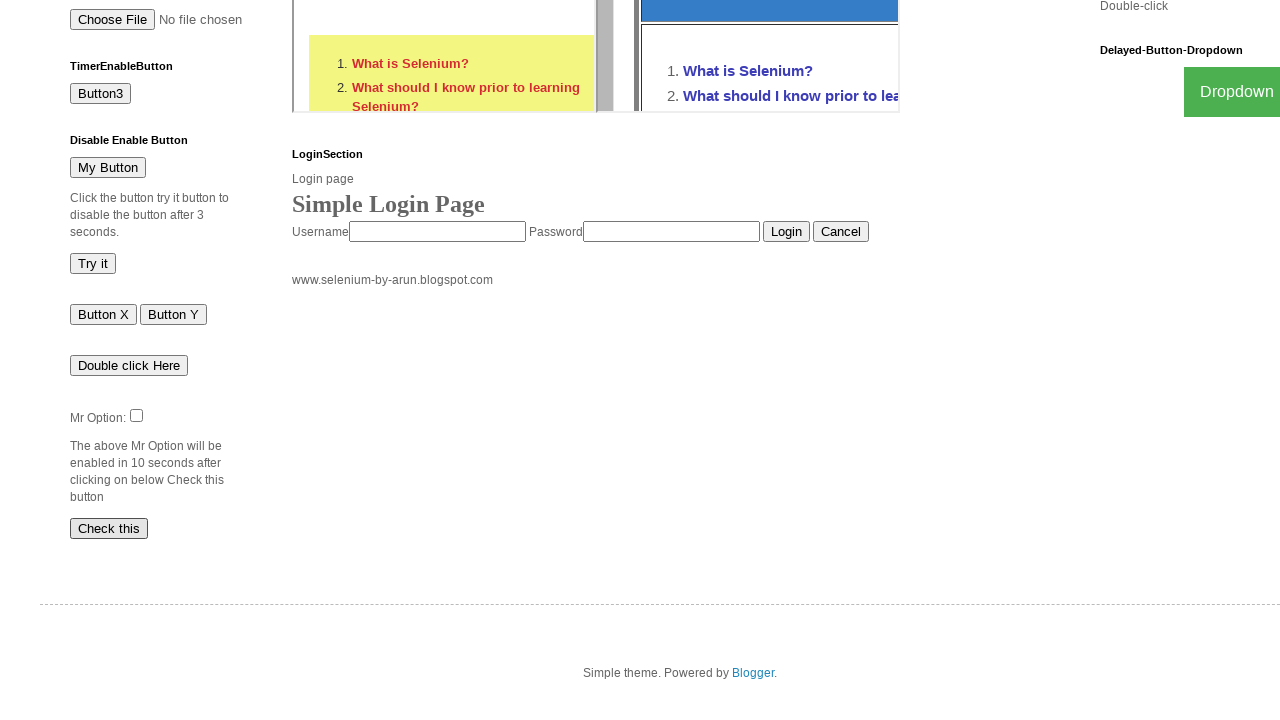

Clicked the now-enabled #dte button at (136, 415) on #dte
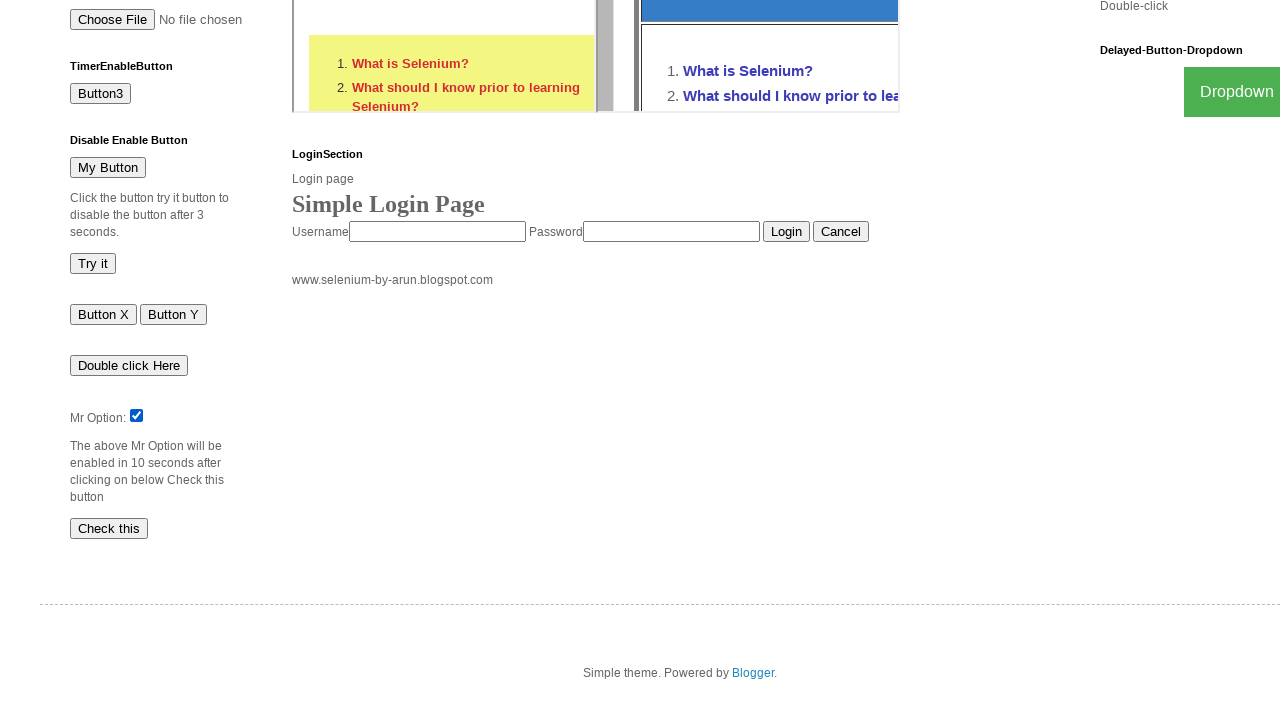

Verified #dte button is enabled: True
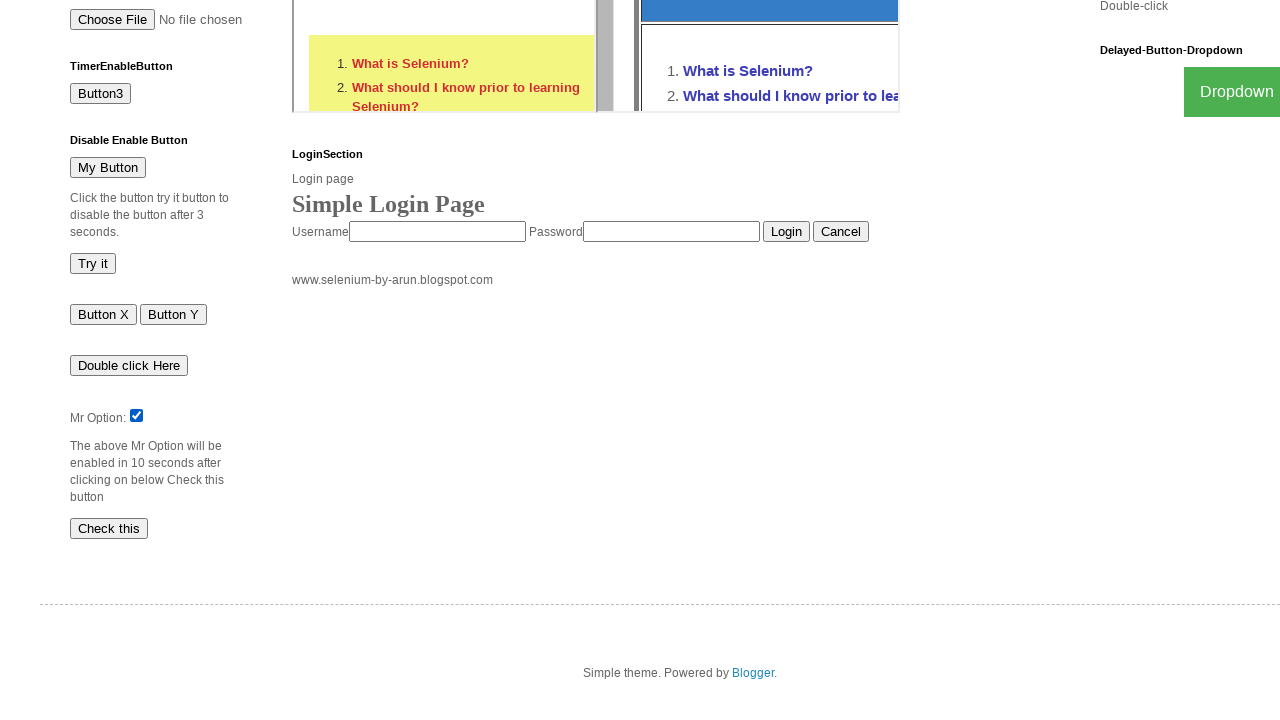

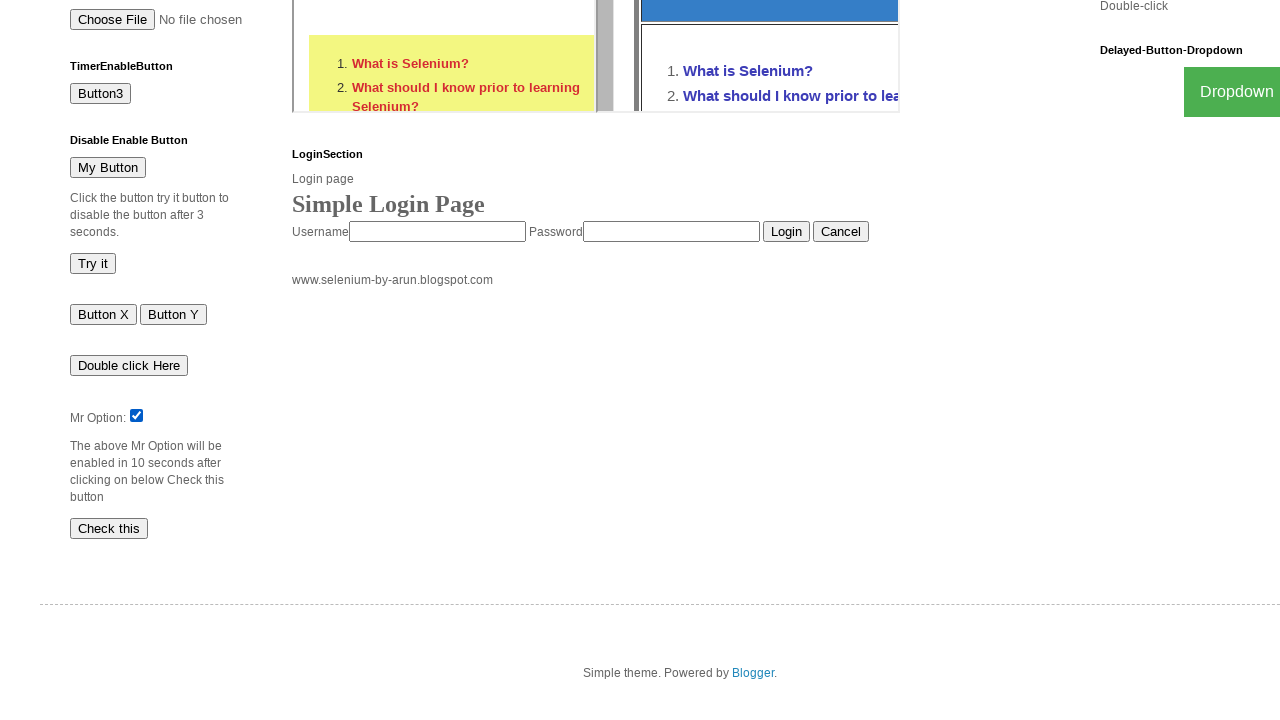